Tests dynamic element addition and deletion by clicking Add Element button 3 times to create elements, then clicking each created Delete button to remove them

Starting URL: https://the-internet.herokuapp.com/add_remove_elements/

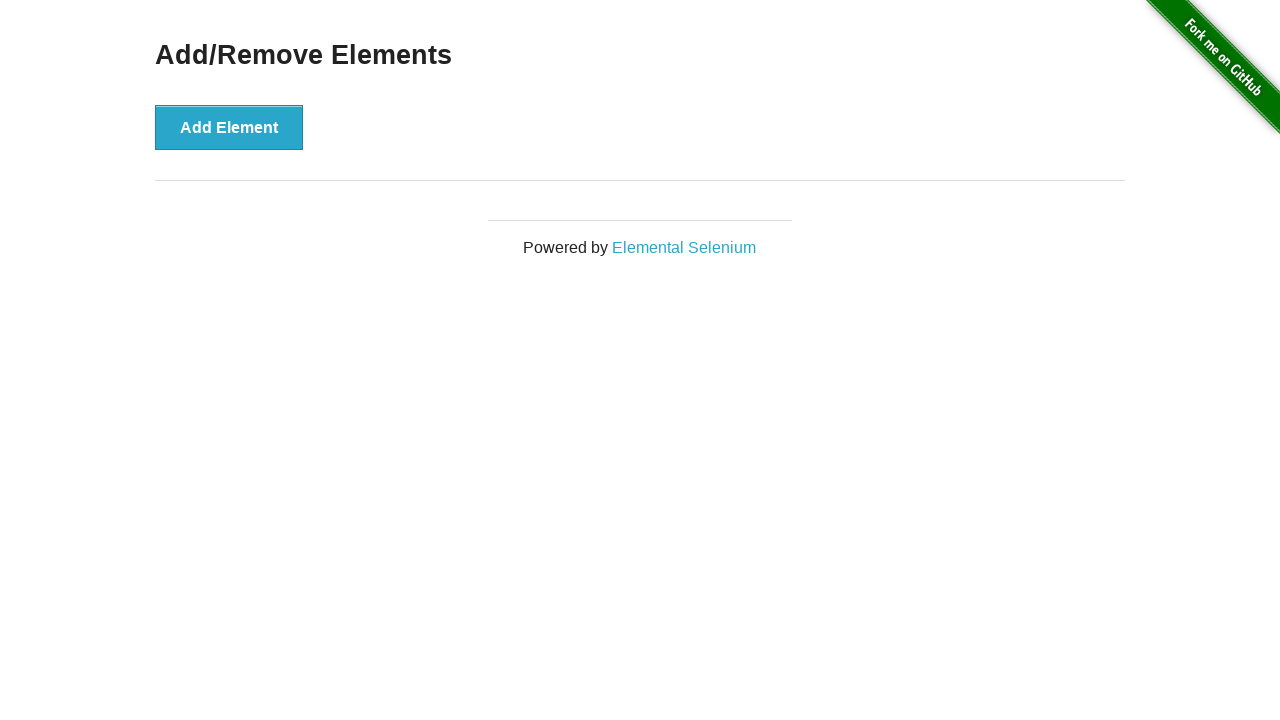

Clicked Add Element button (iteration 1) at (229, 127) on xpath=//button[@onclick='addElement()']
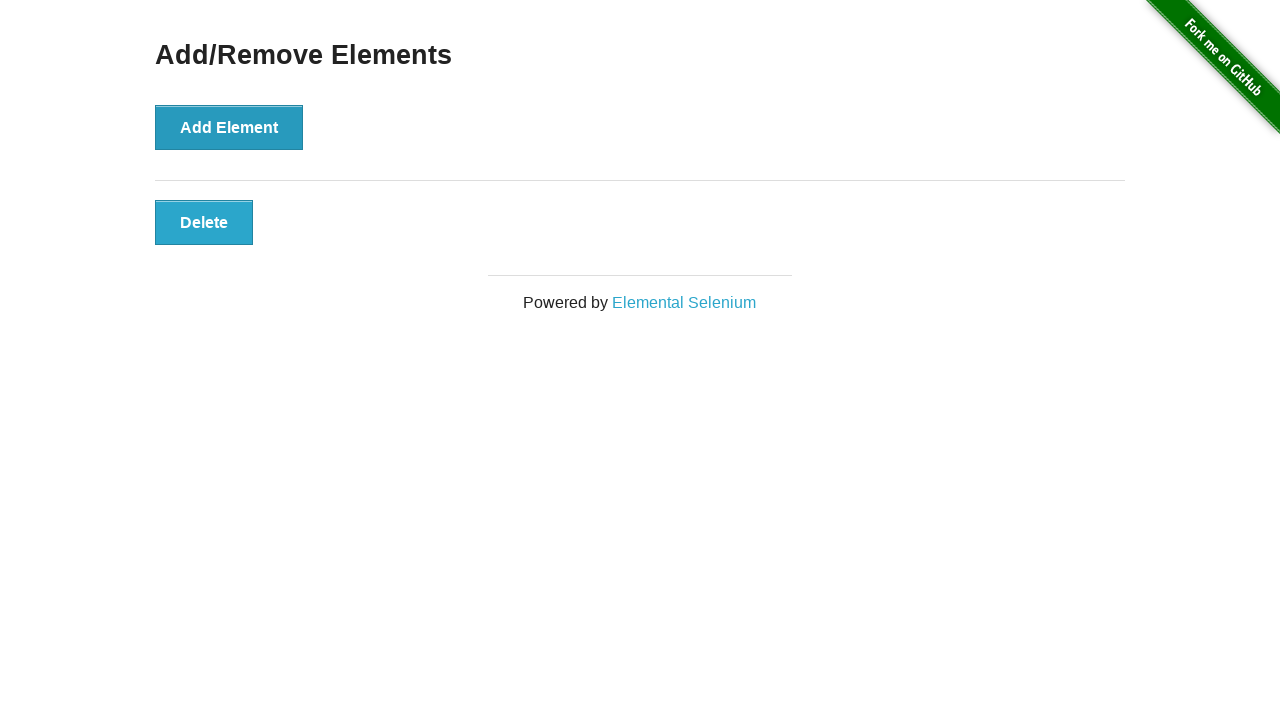

Clicked Add Element button (iteration 2) at (229, 127) on xpath=//button[@onclick='addElement()']
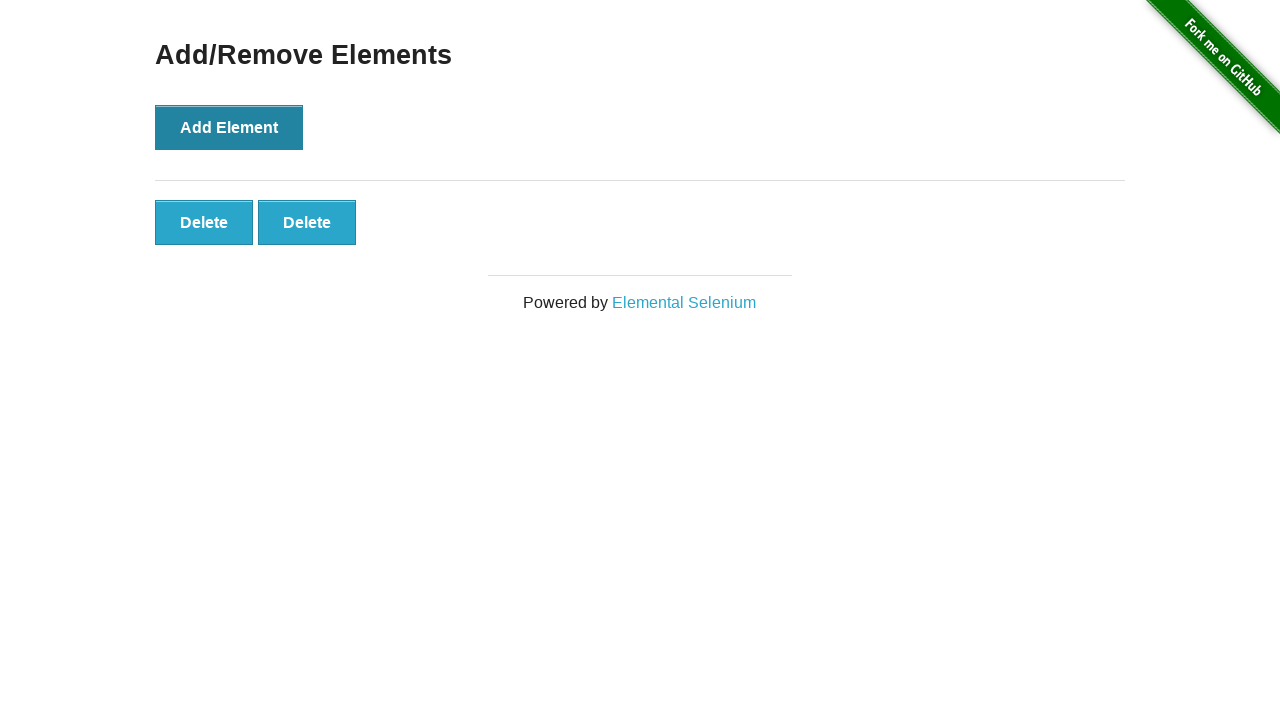

Clicked Add Element button (iteration 3) at (229, 127) on xpath=//button[@onclick='addElement()']
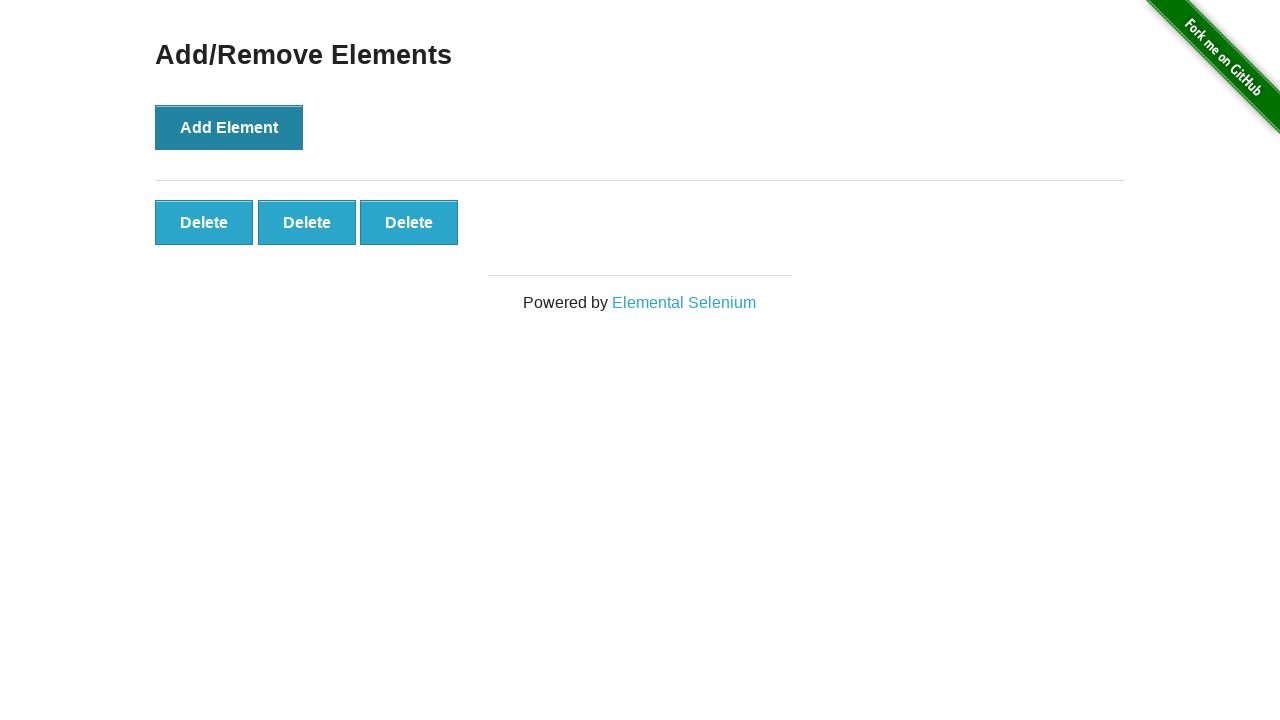

Retrieved all created delete buttons from the elements container
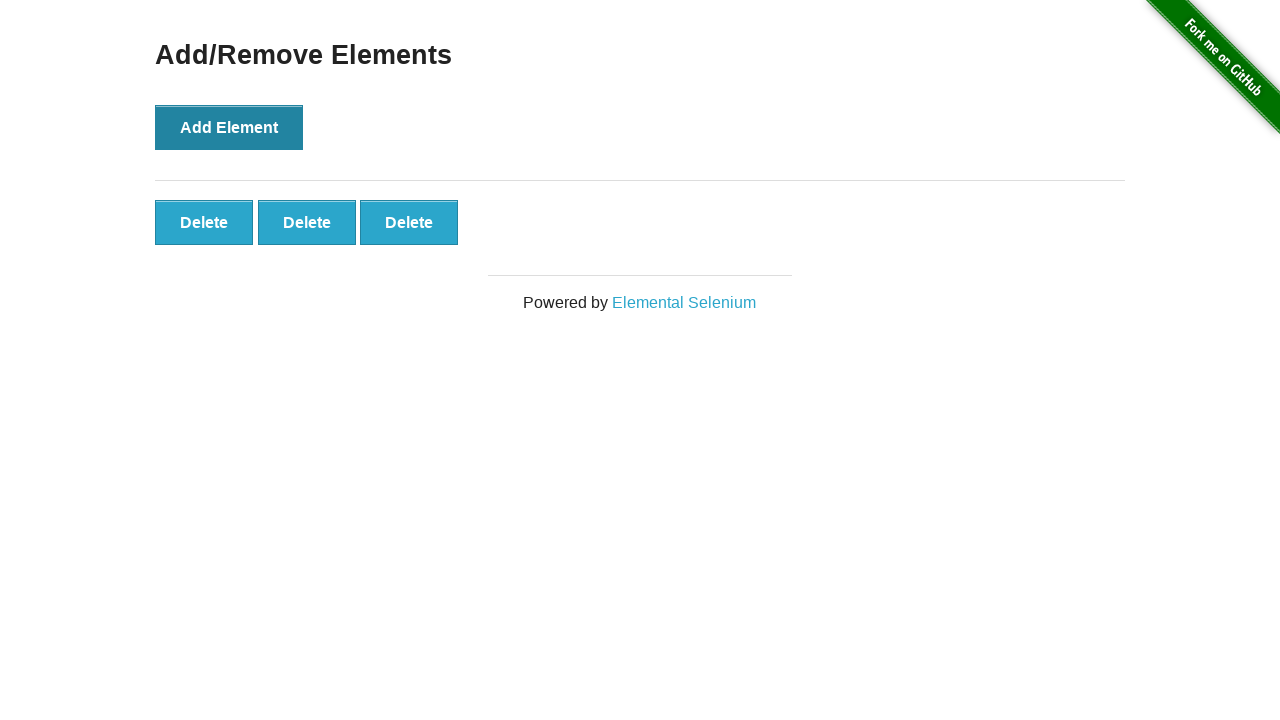

Clicked a delete button to remove an element
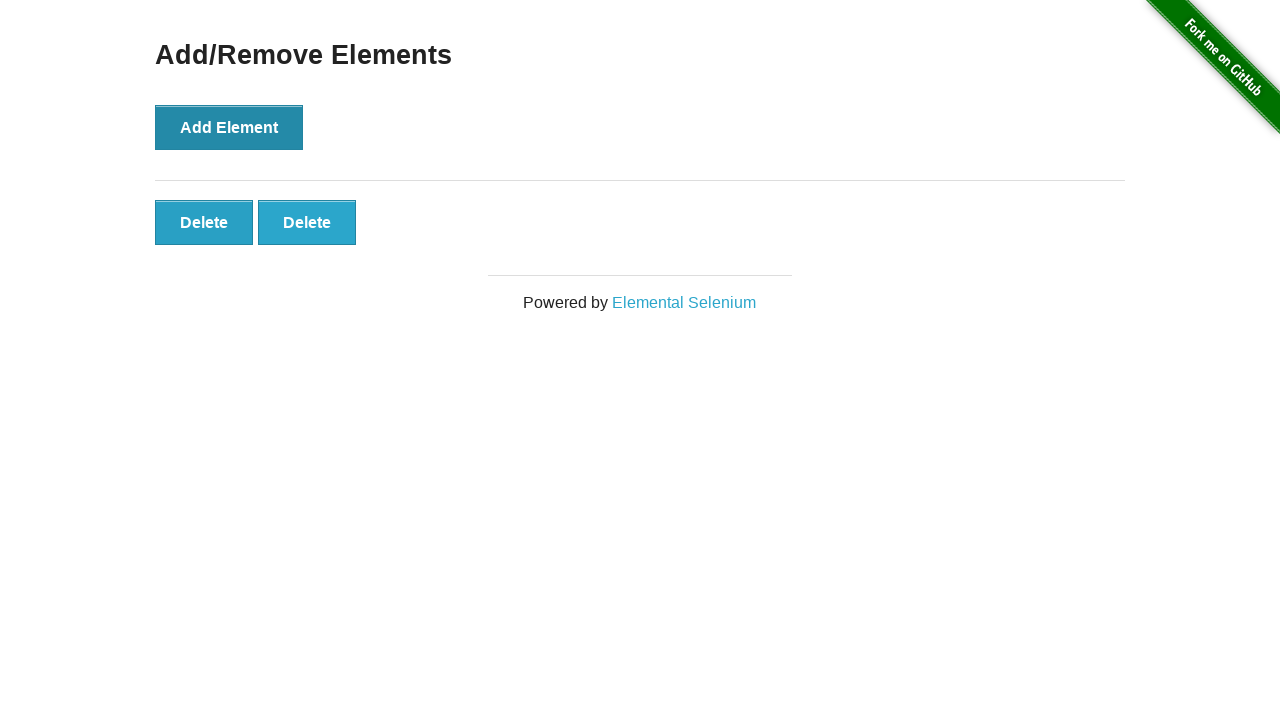

Clicked a delete button to remove an element
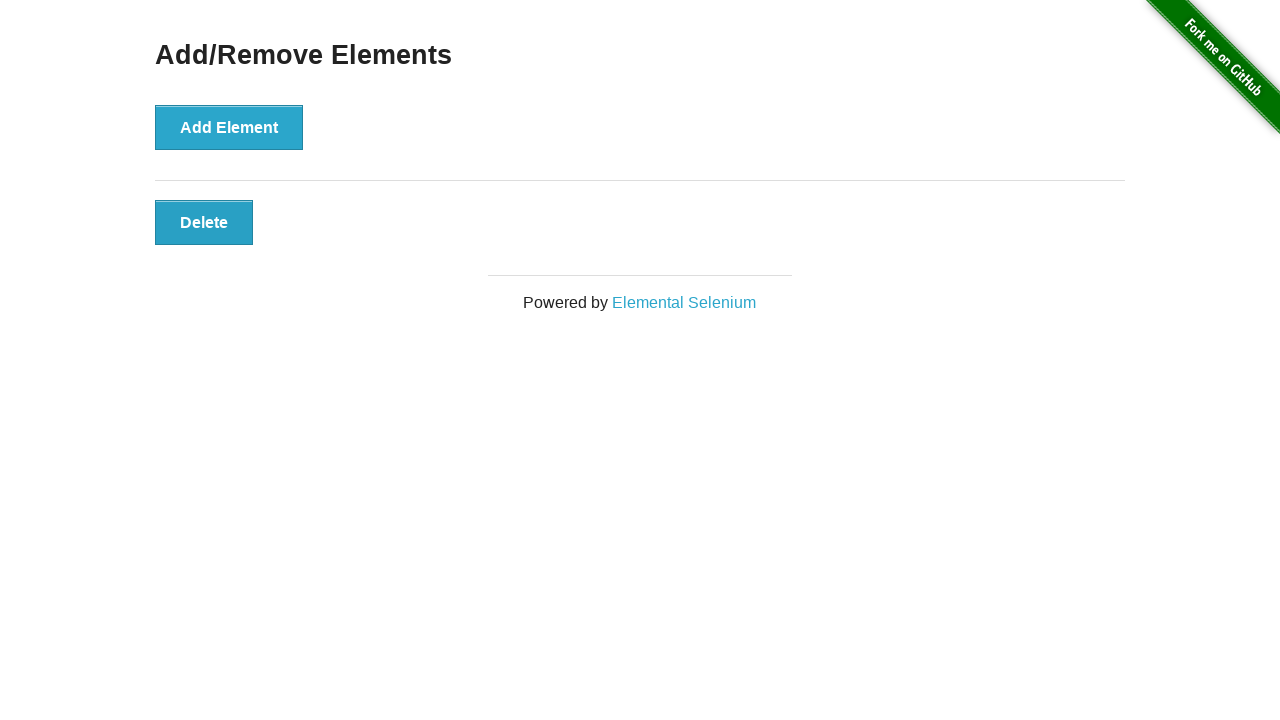

Clicked a delete button to remove an element
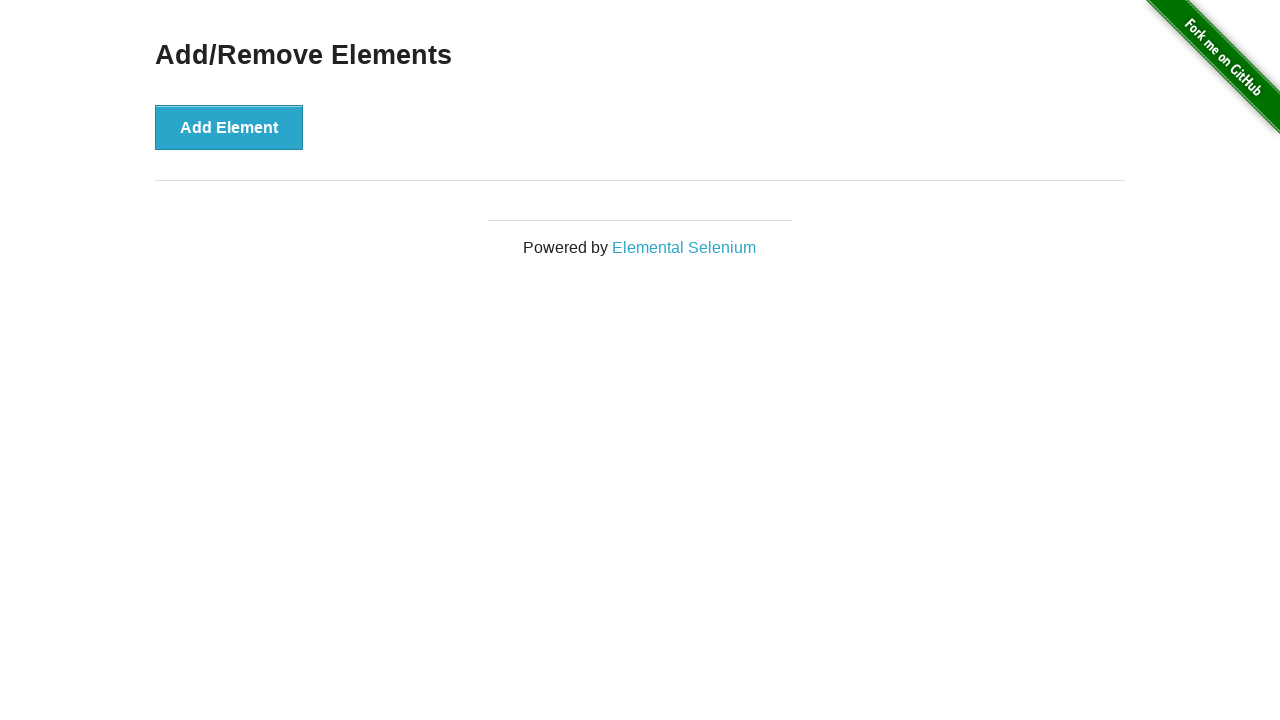

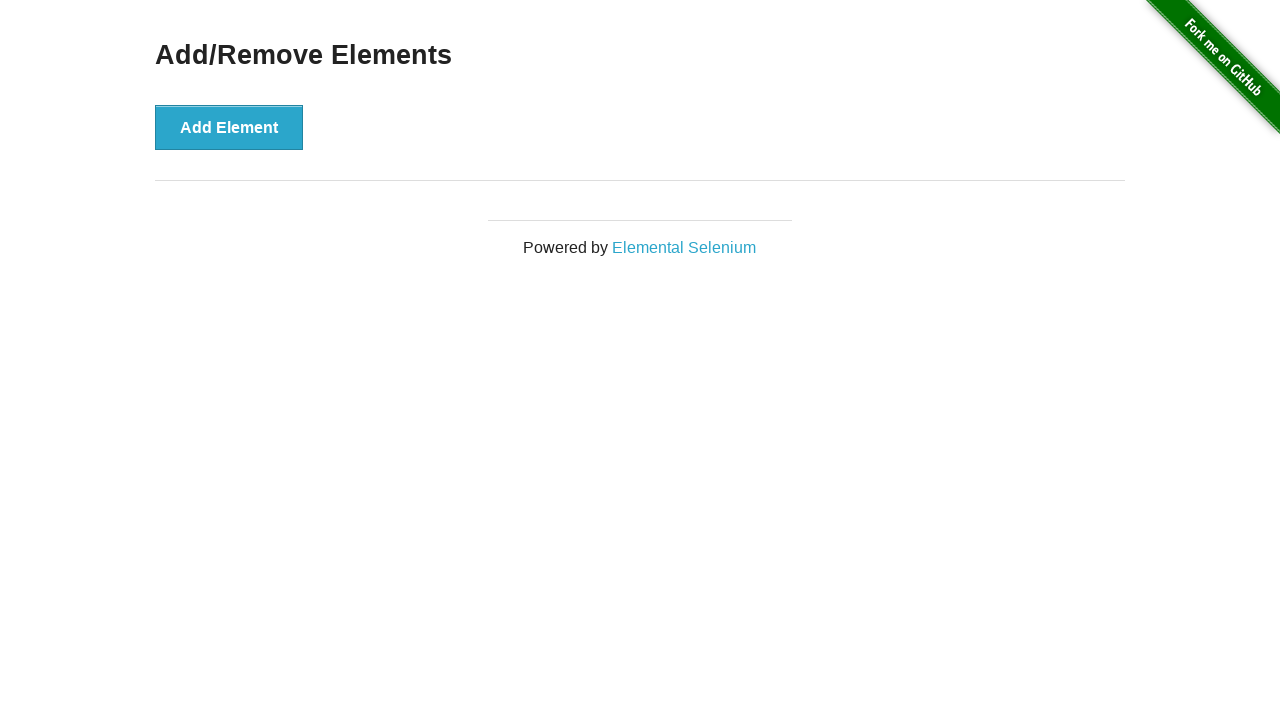